Navigates to BMW Motorrad India's motorcycle model overview page and maximizes the browser window to verify the page loads correctly.

Starting URL: https://www.bmw-motorrad.in/en/models/modeloverview.html

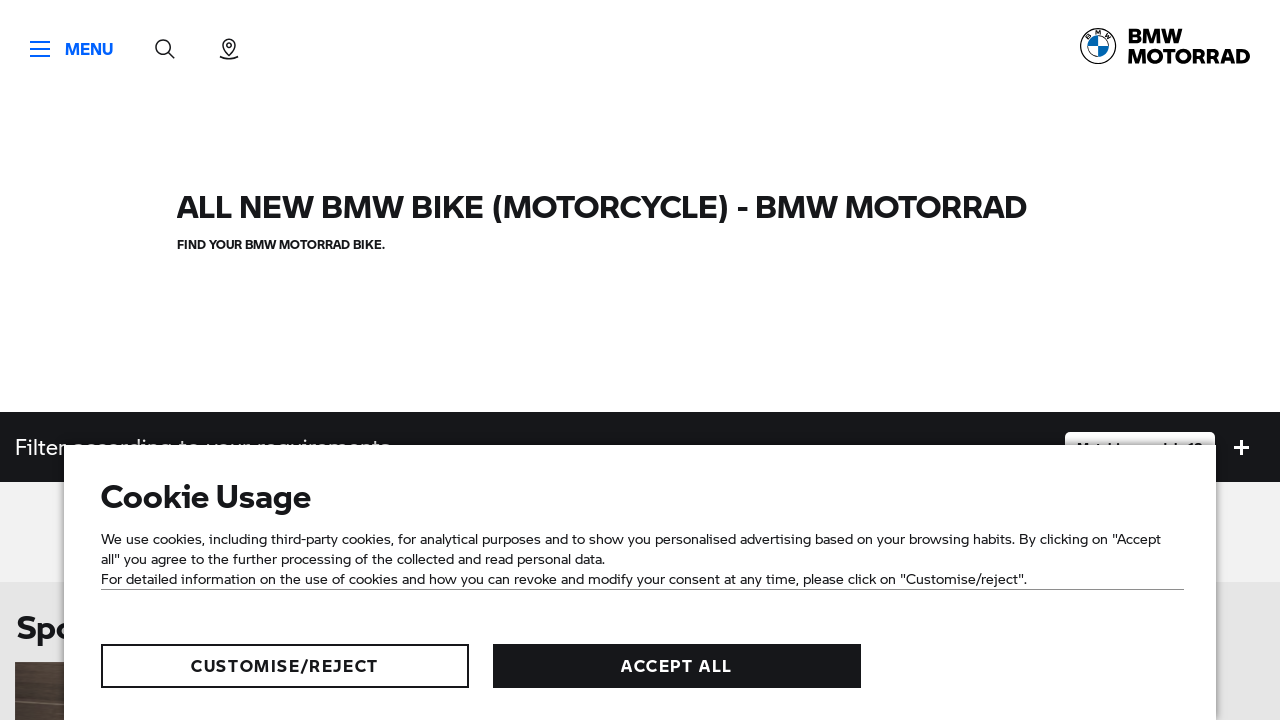

Set viewport size to 1920x1080 to maximize browser window
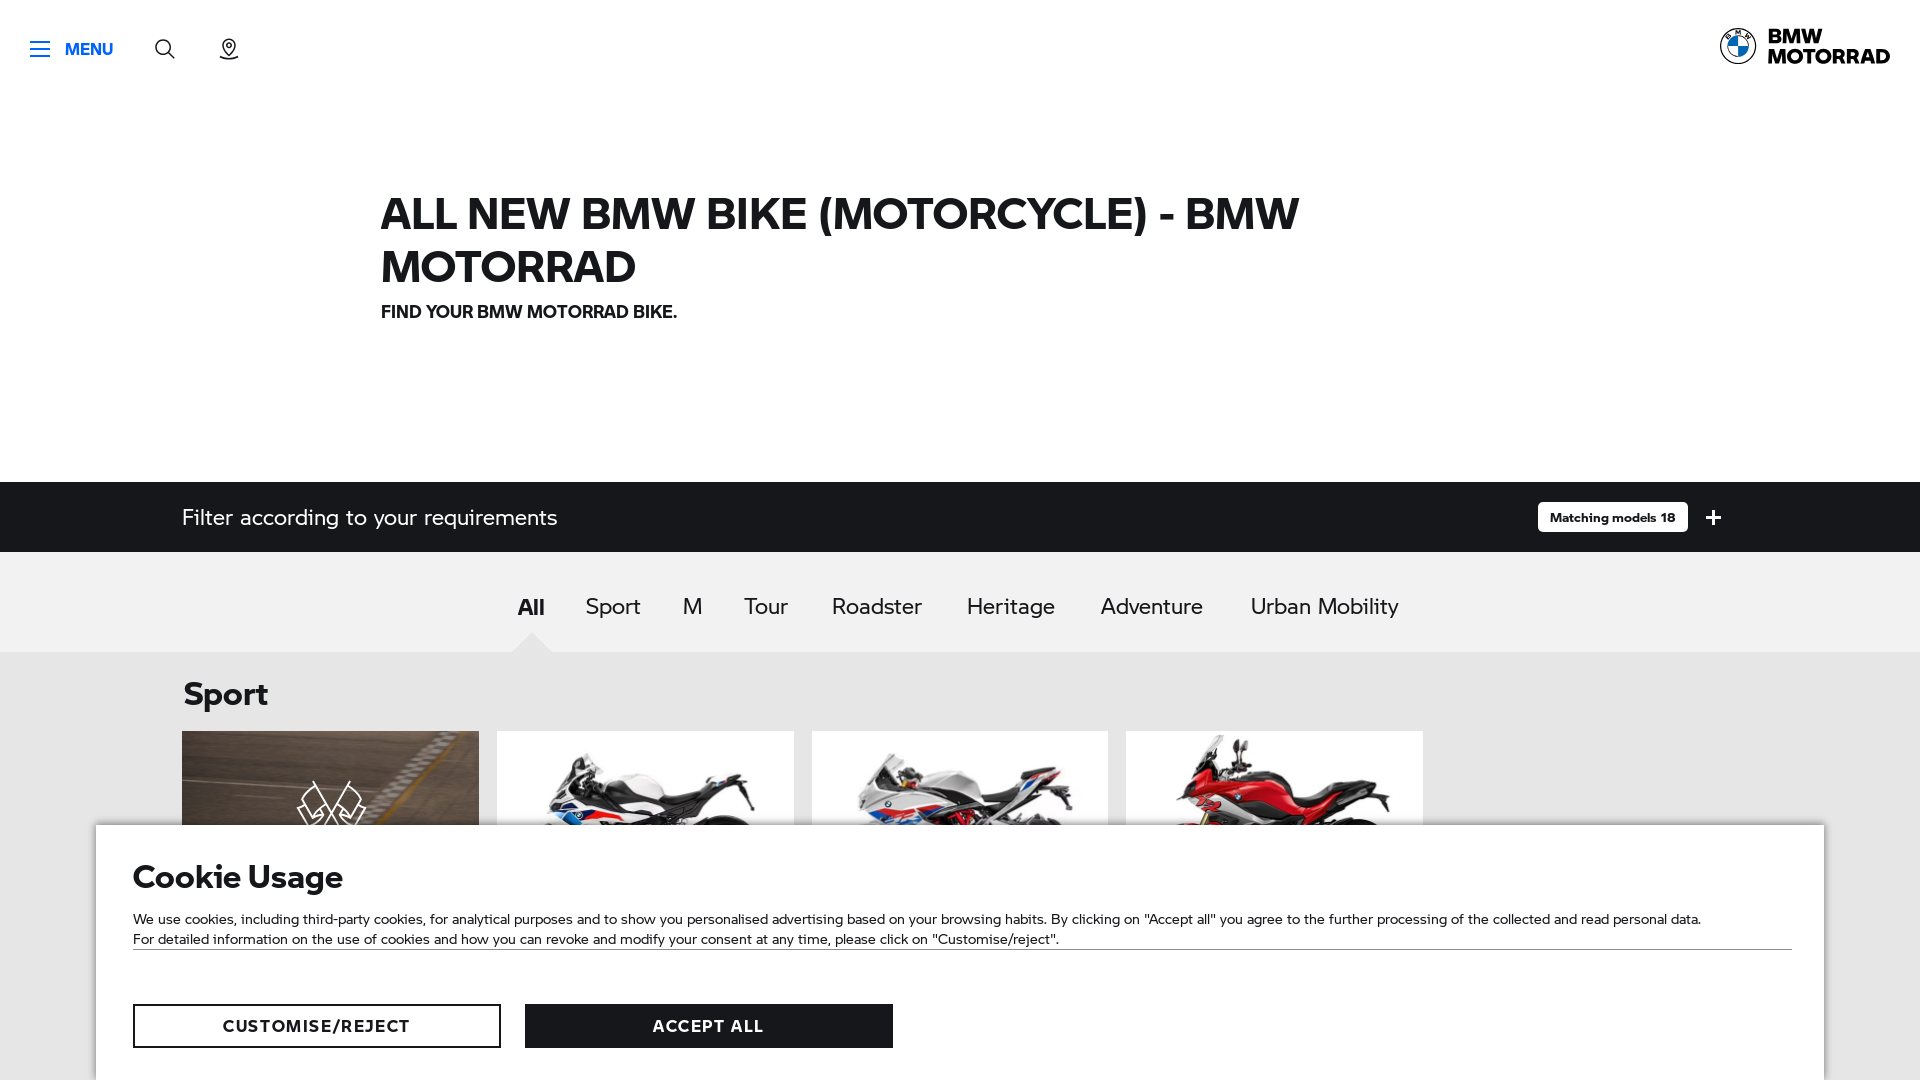

BMW Motorrad India motorcycle model overview page loaded successfully
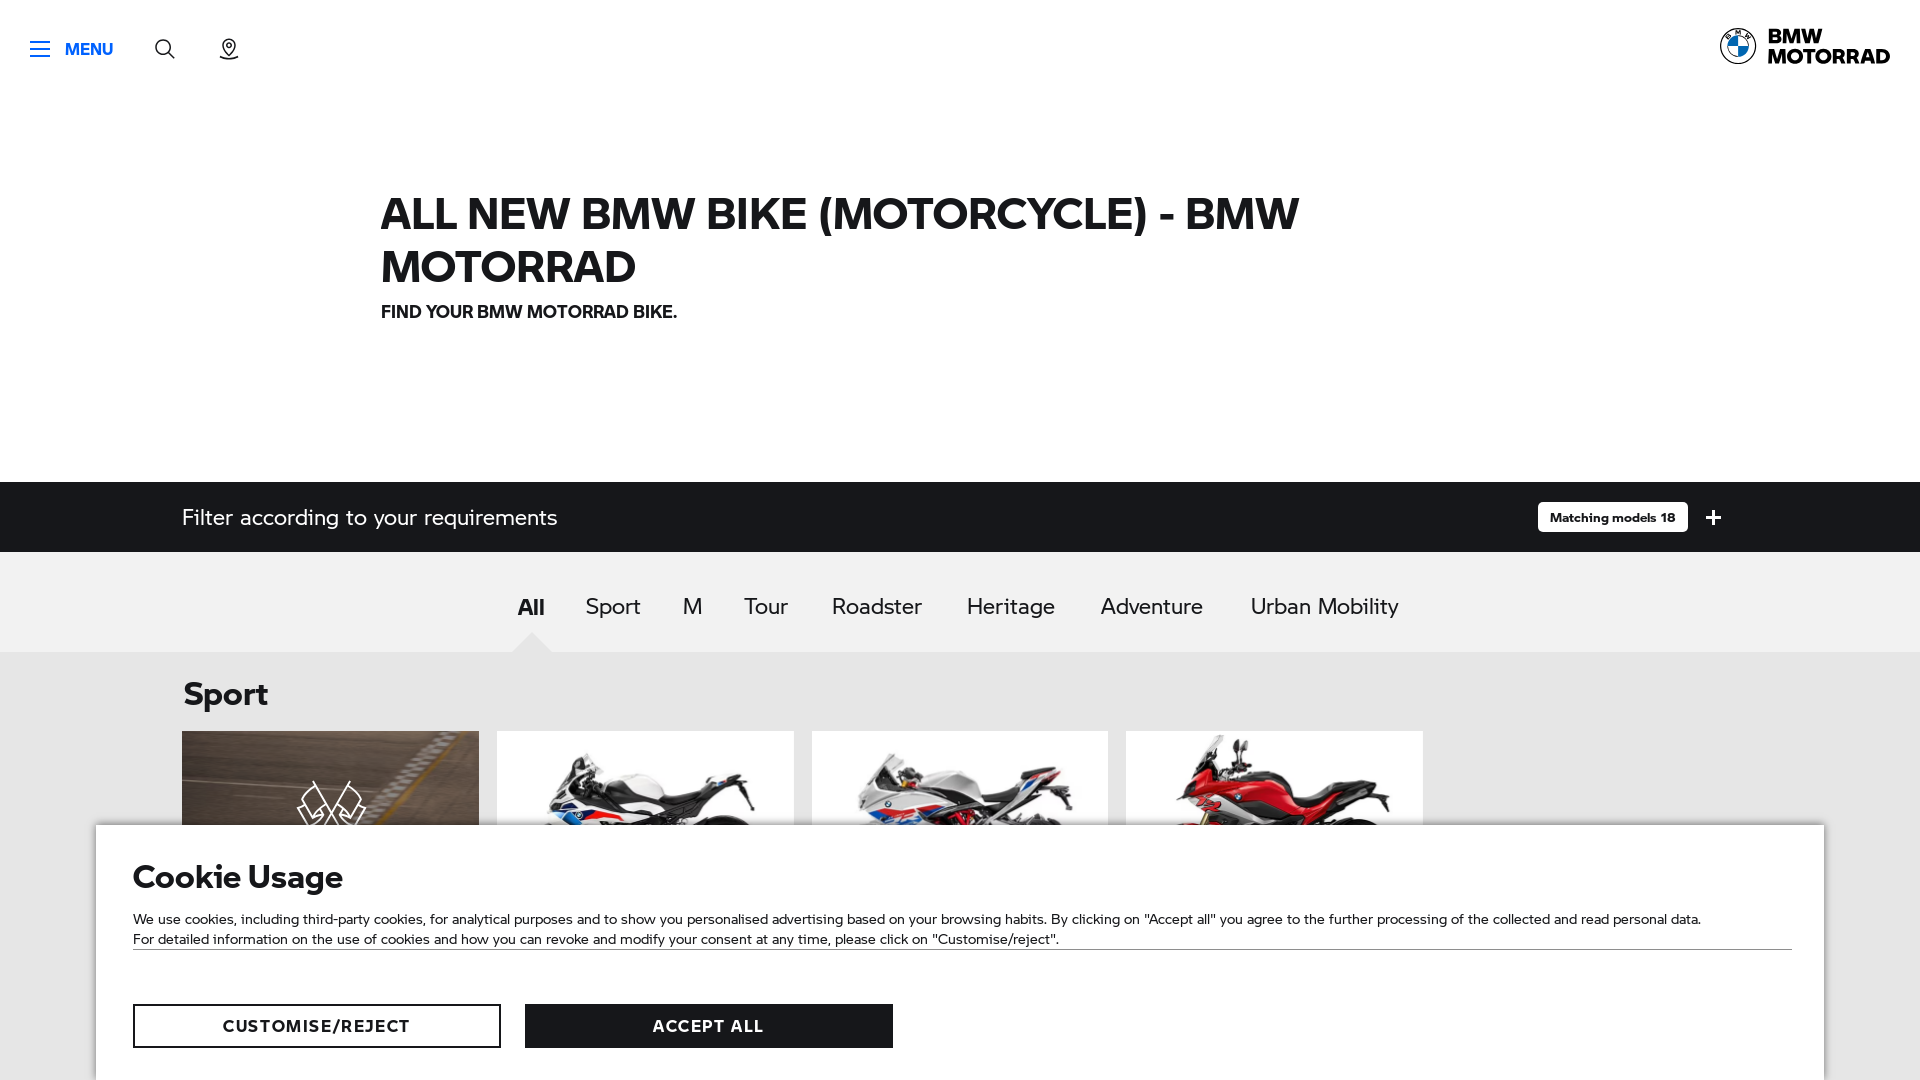

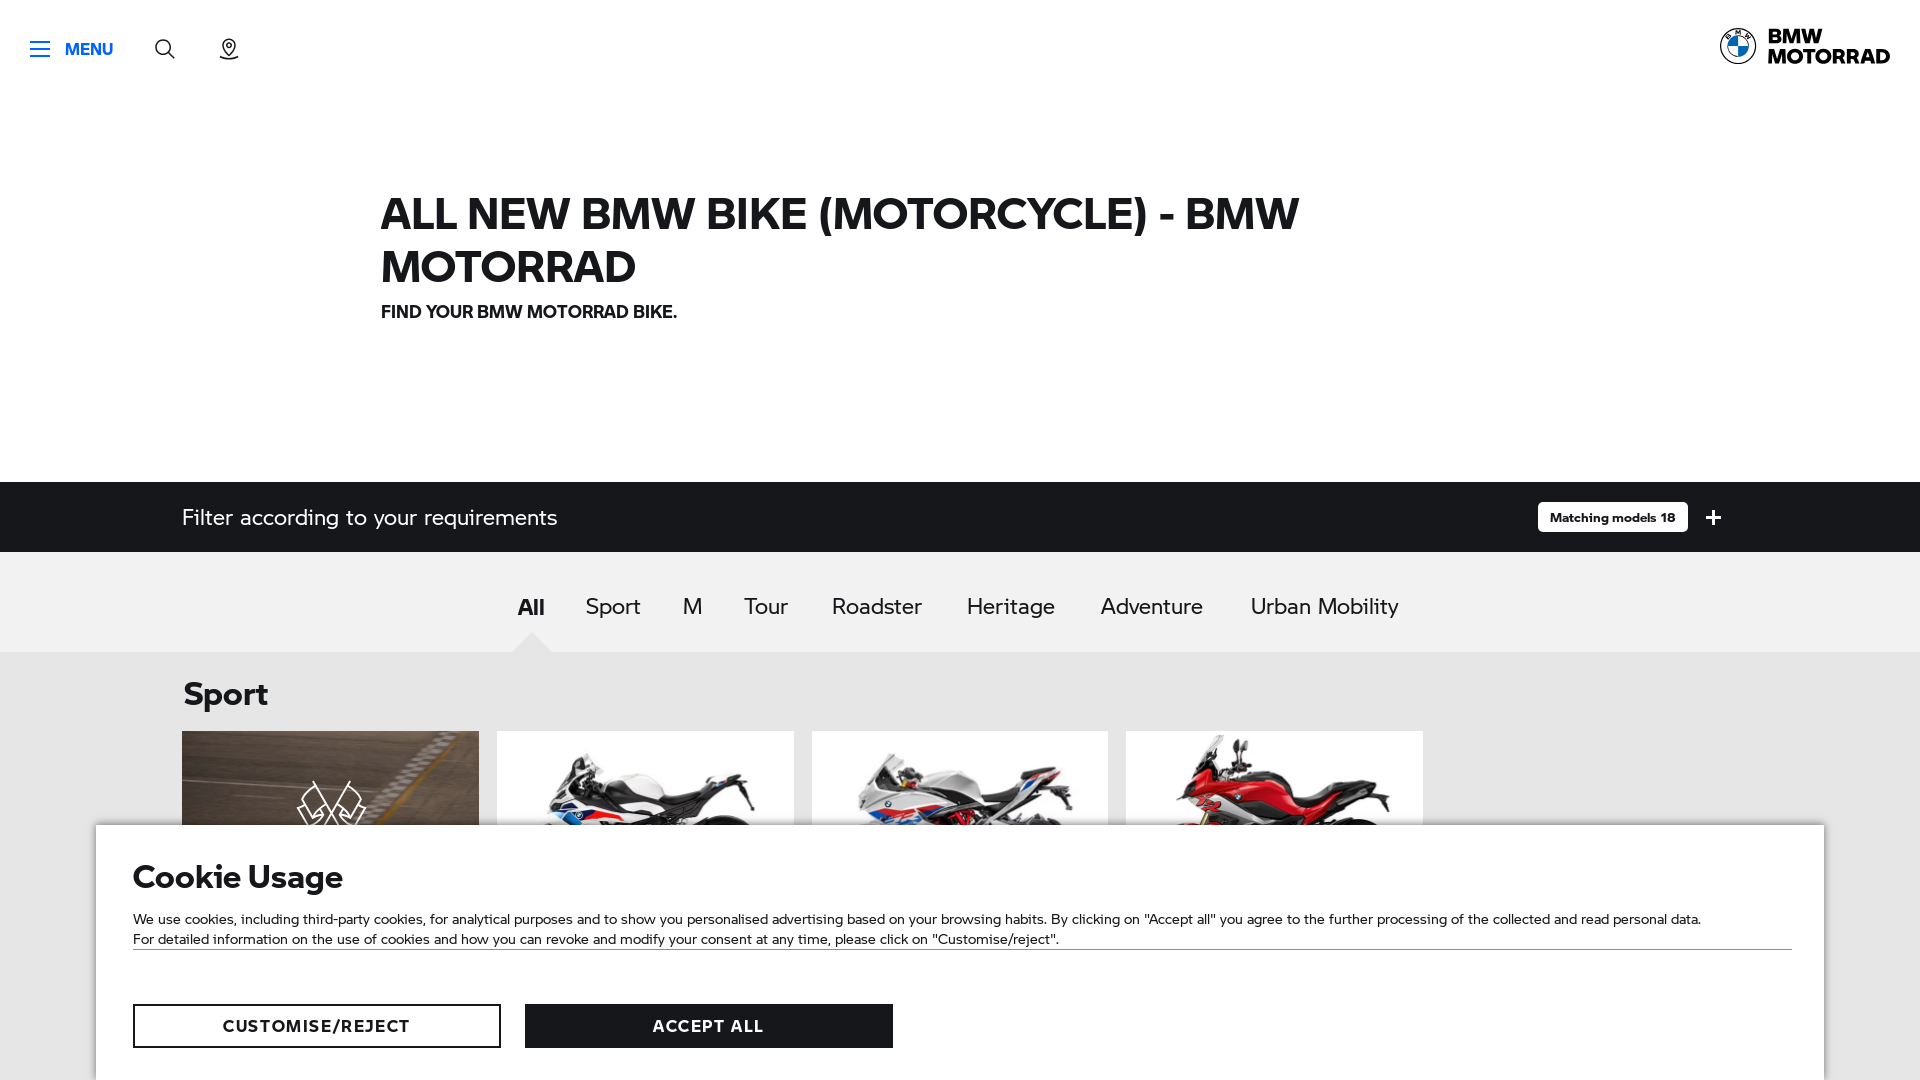